Fills out a billing inquiry form by selecting location, entering customer details, setting date range, and generating a report

Starting URL: https://neabilling.com/viewonline/

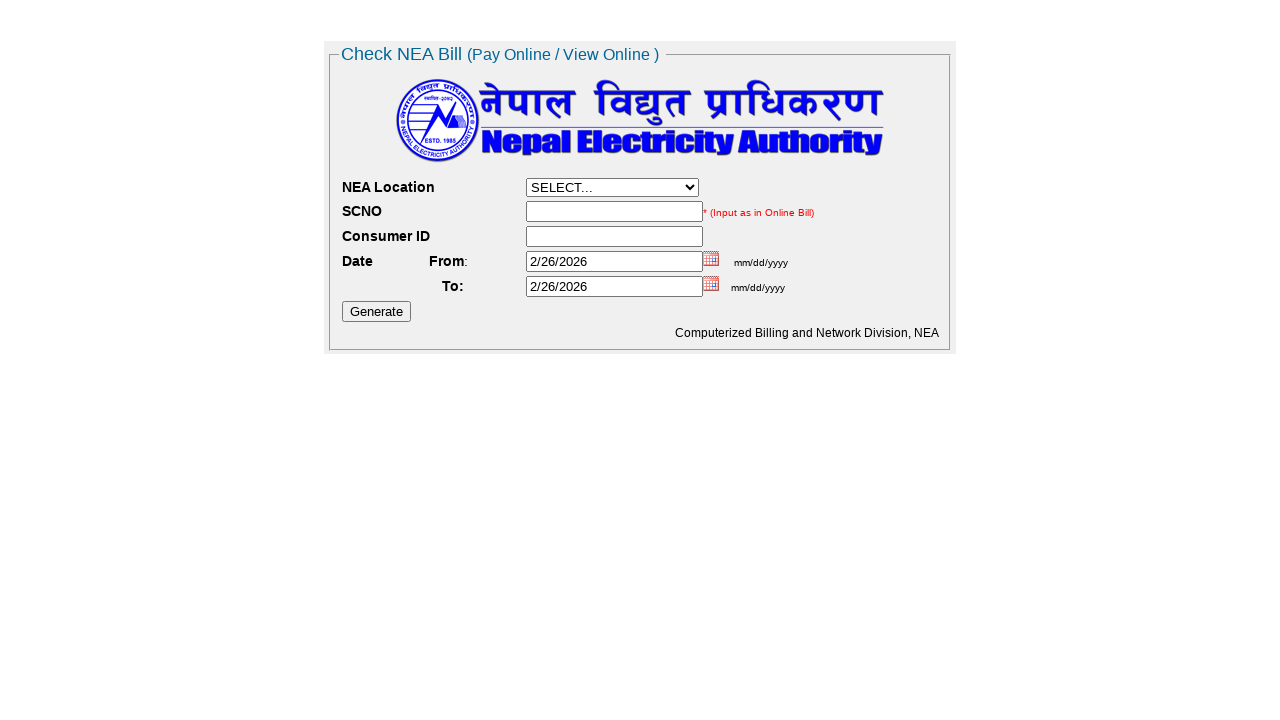

Selected 'BELBARI' from location dropdown on #NEA_location
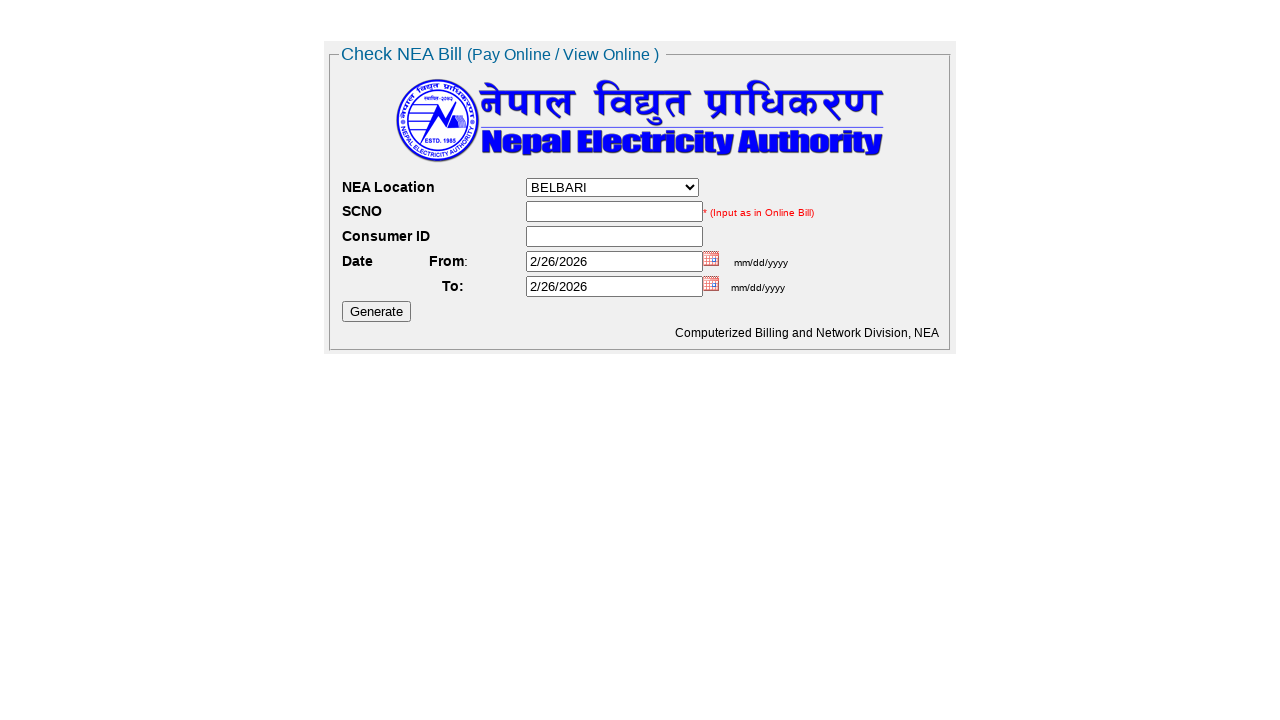

Entered service center number '034.22.066' on #sc_no
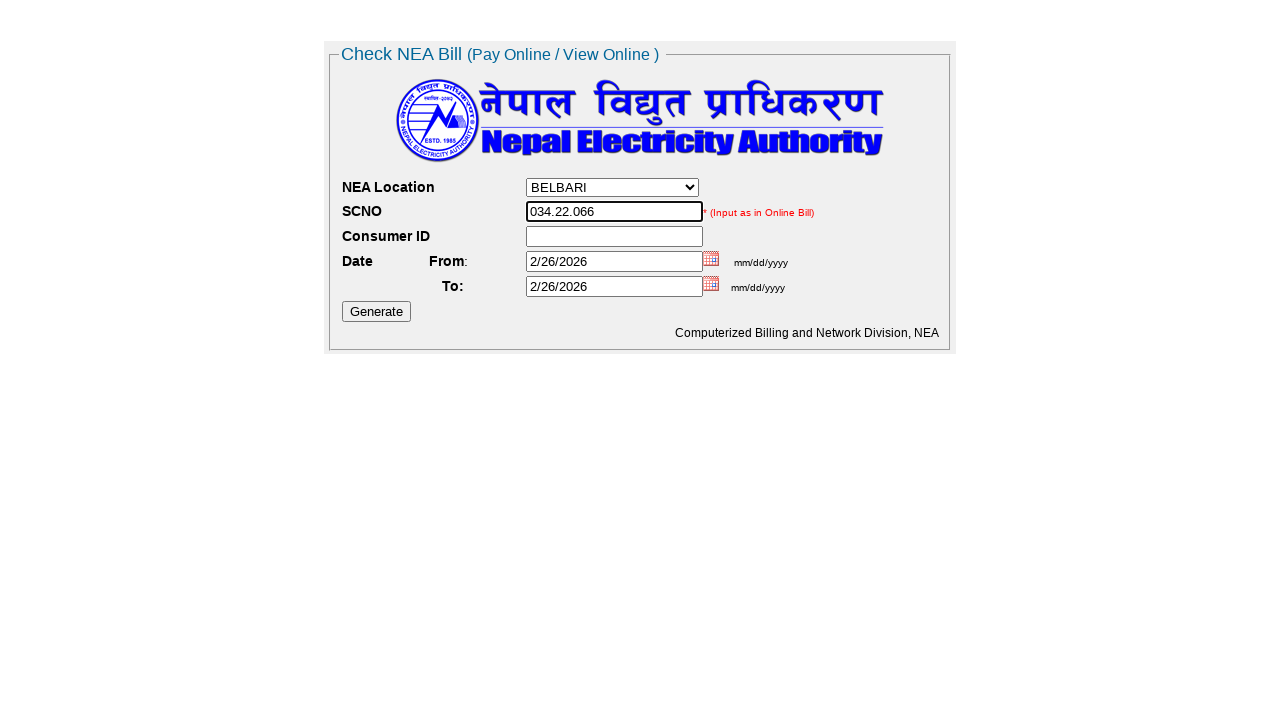

Entered consumer ID '25603' on #consumer_id
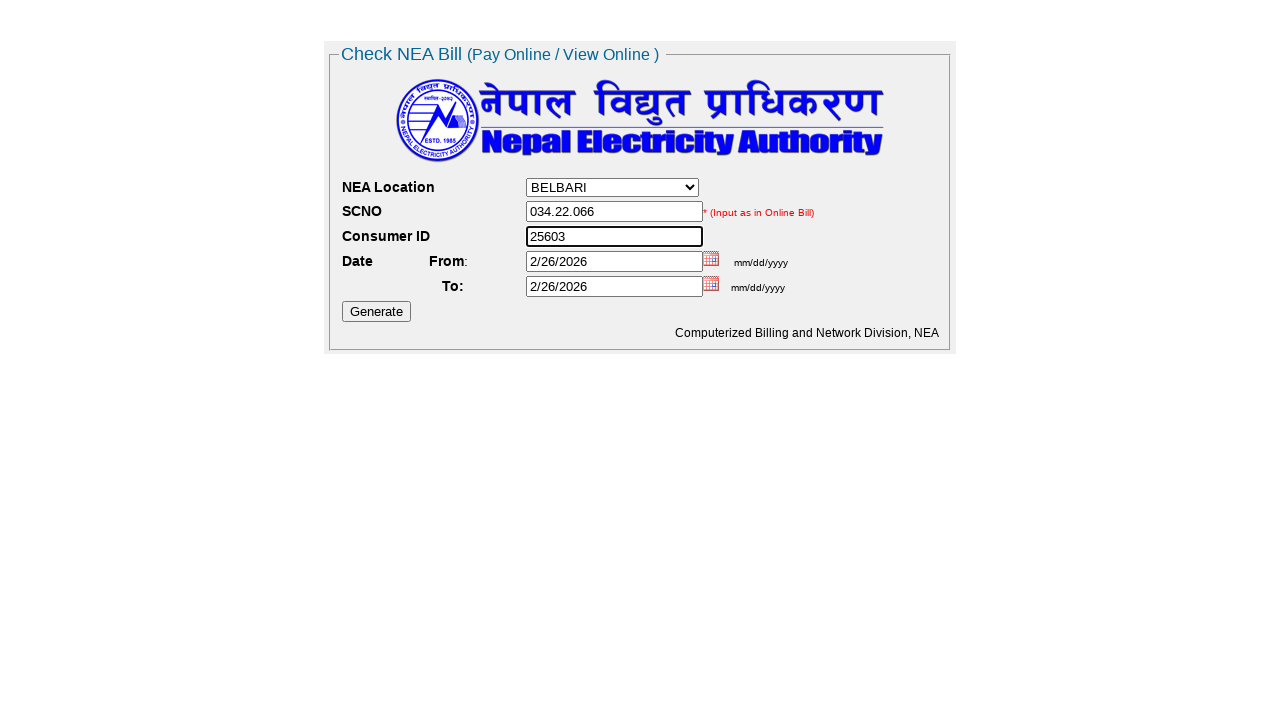

Cleared from date field on #Fromdatepicker
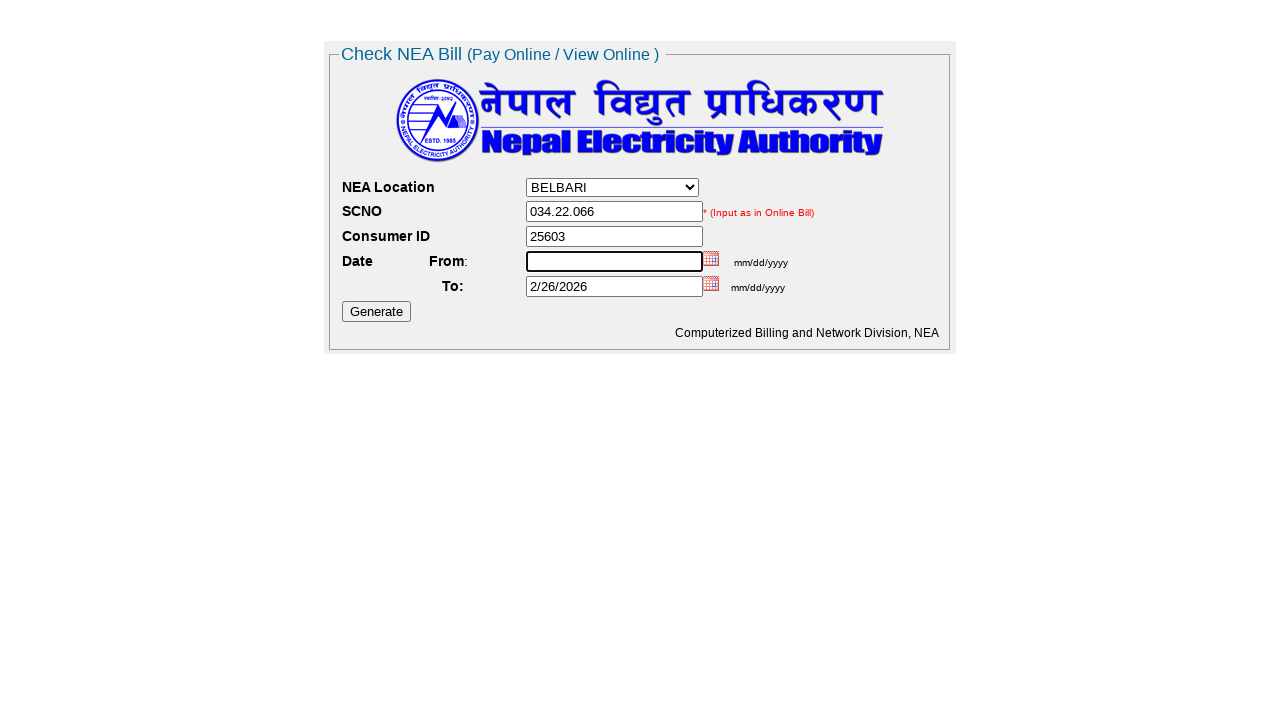

Entered from date '01/01/2021' on #Fromdatepicker
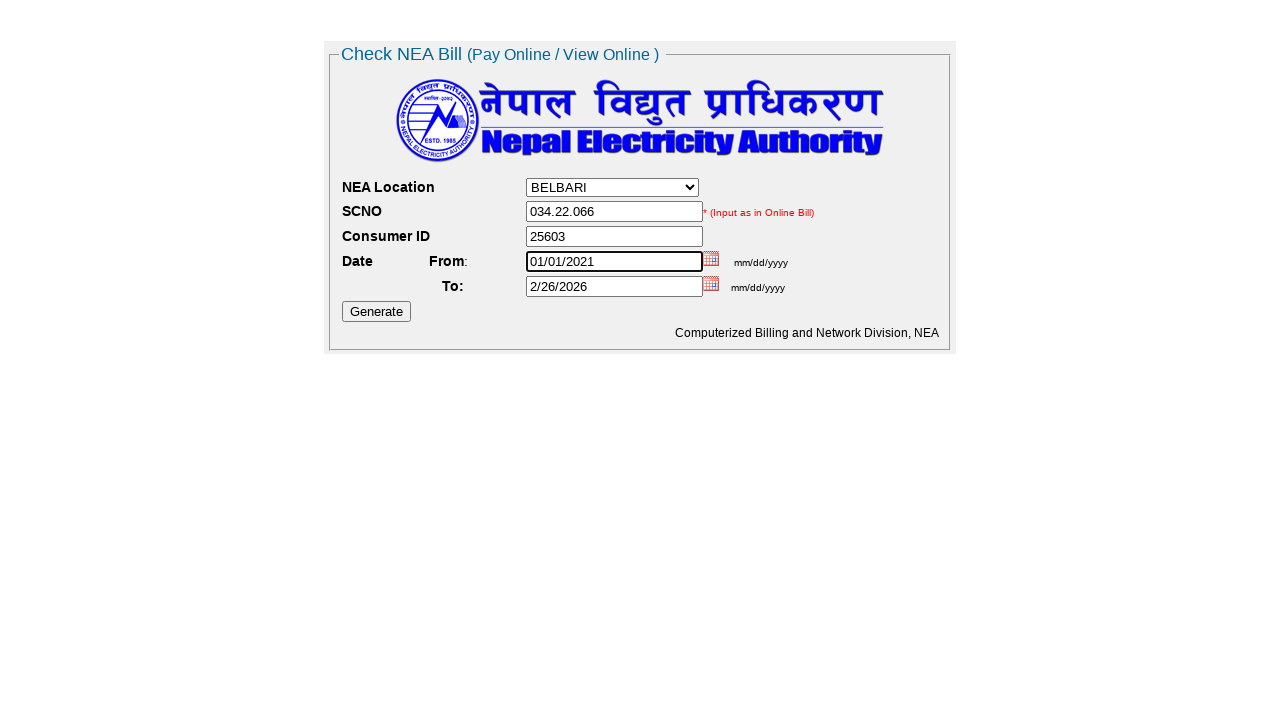

Cleared to date field on #Todatepicker
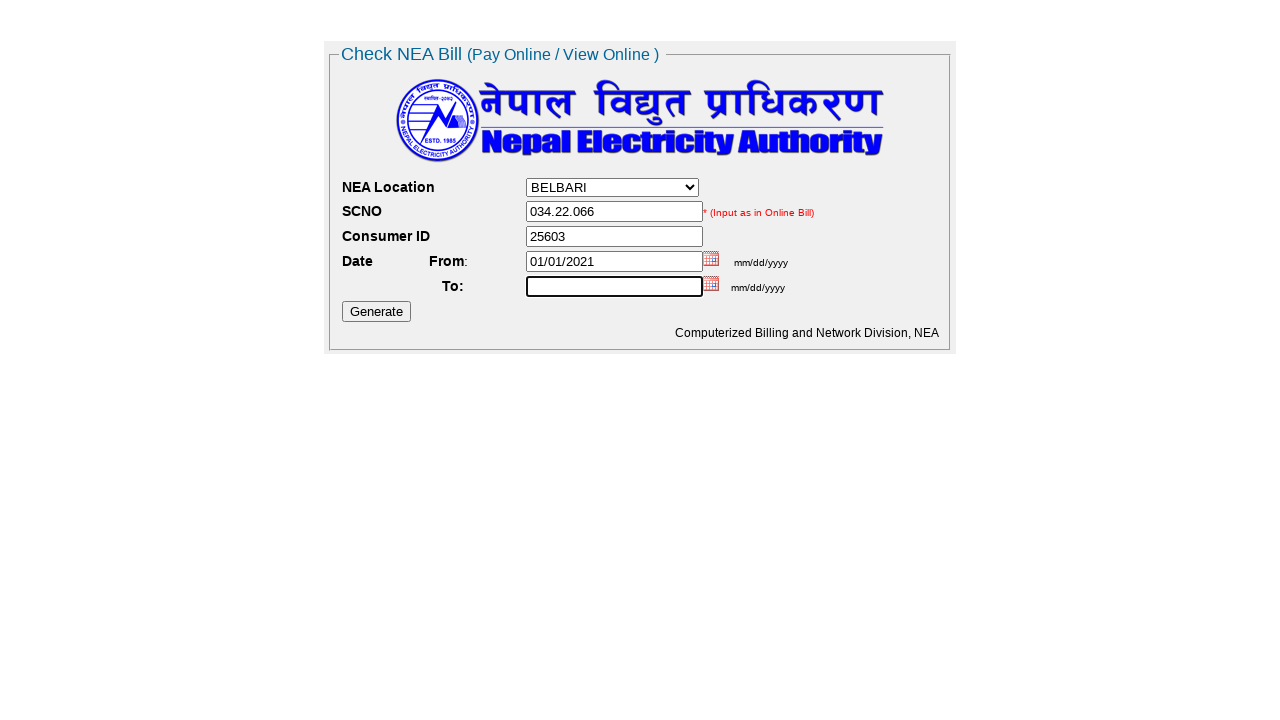

Entered to date '07/01/2021' on #Todatepicker
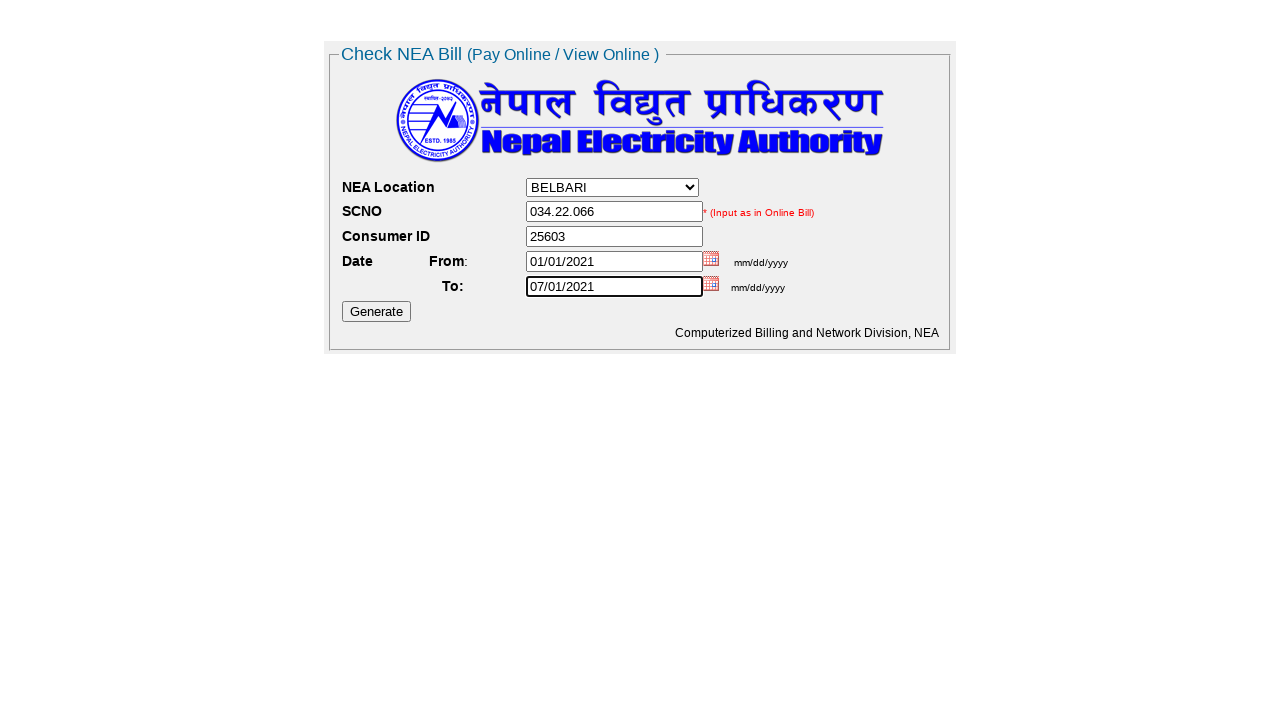

Clicked Generate button to generate billing report at (376, 311) on input[value='Generate']
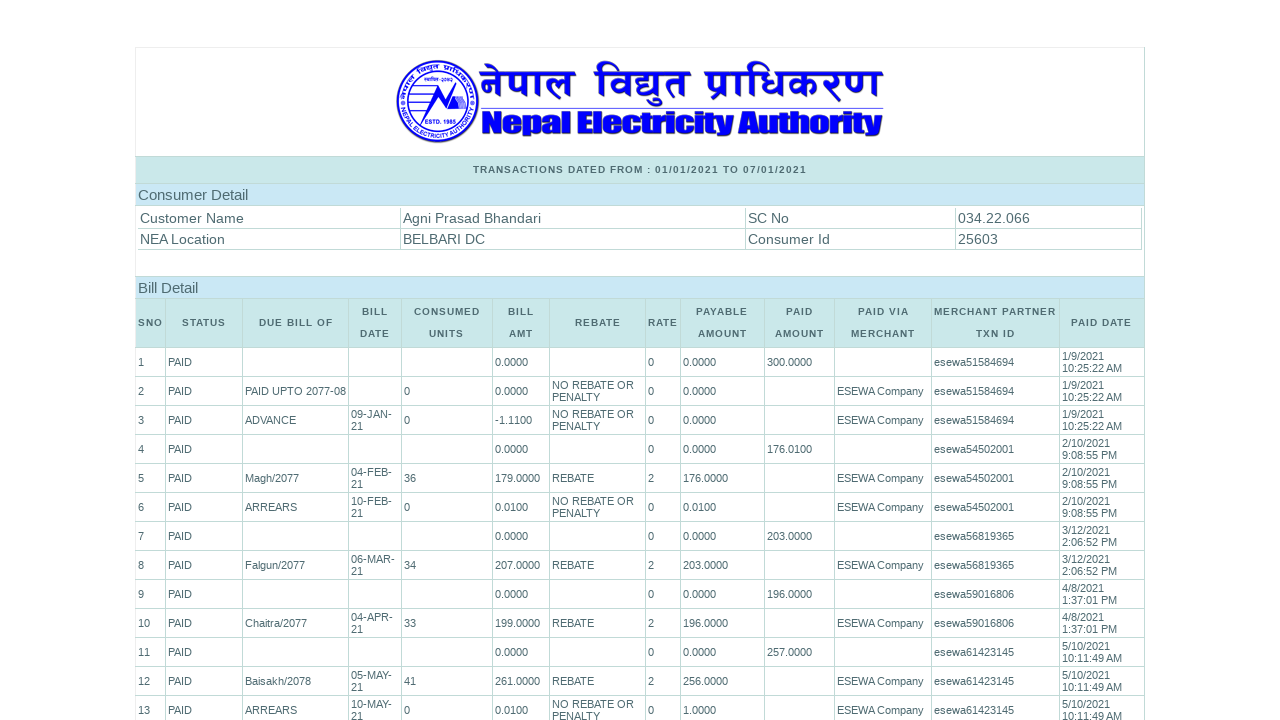

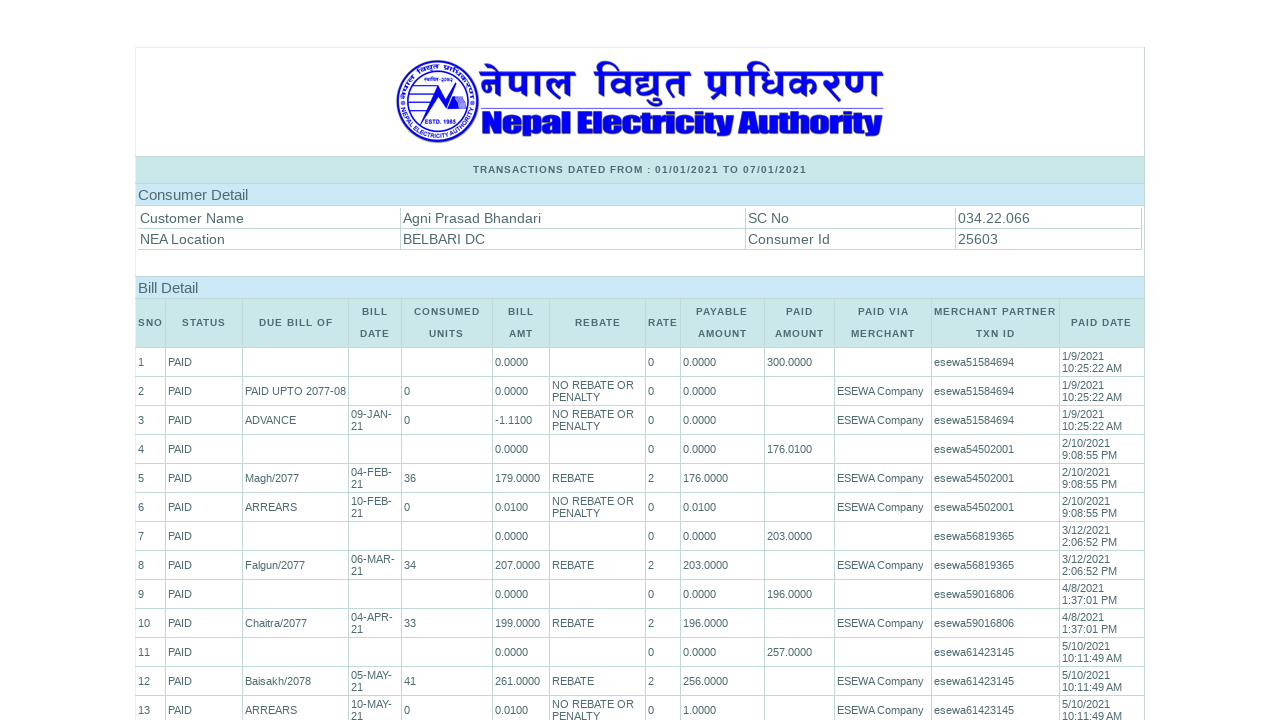